Tests JavaScript confirm dialog by dismissing it and verifying the result

Starting URL: https://automationfc.github.io/basic-form/index.html

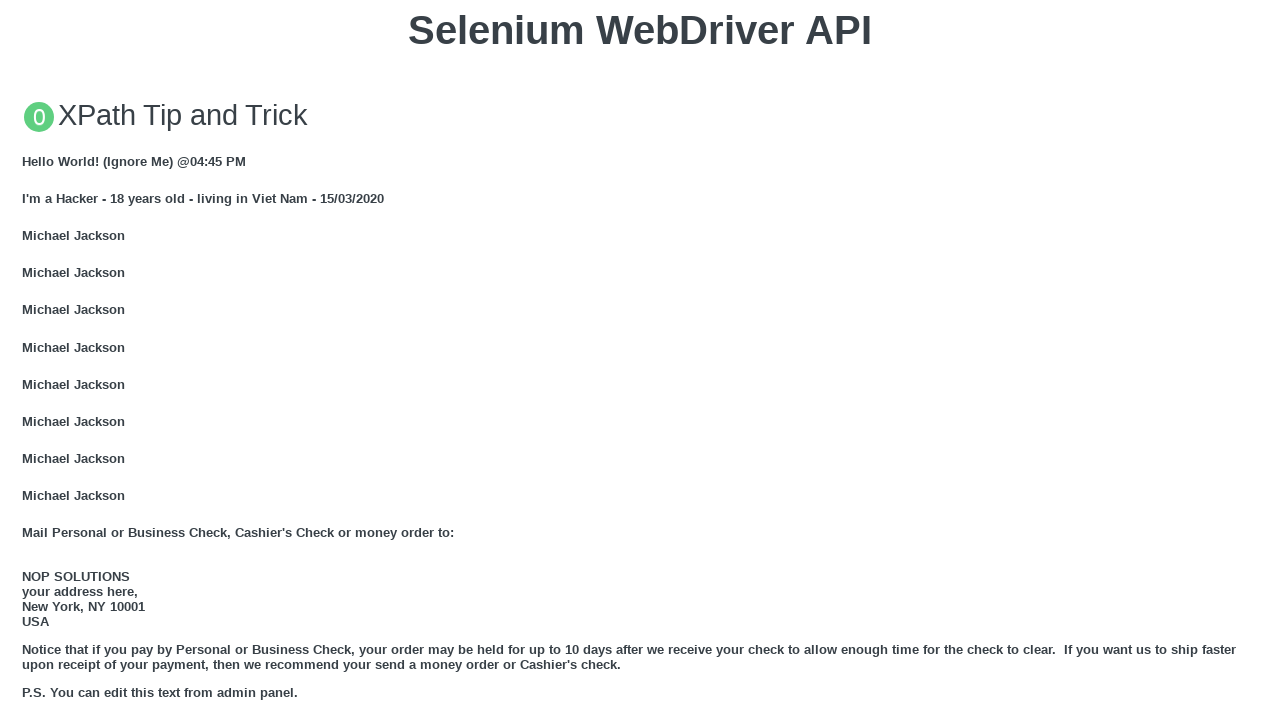

Set up dialog handler to dismiss confirm dialog
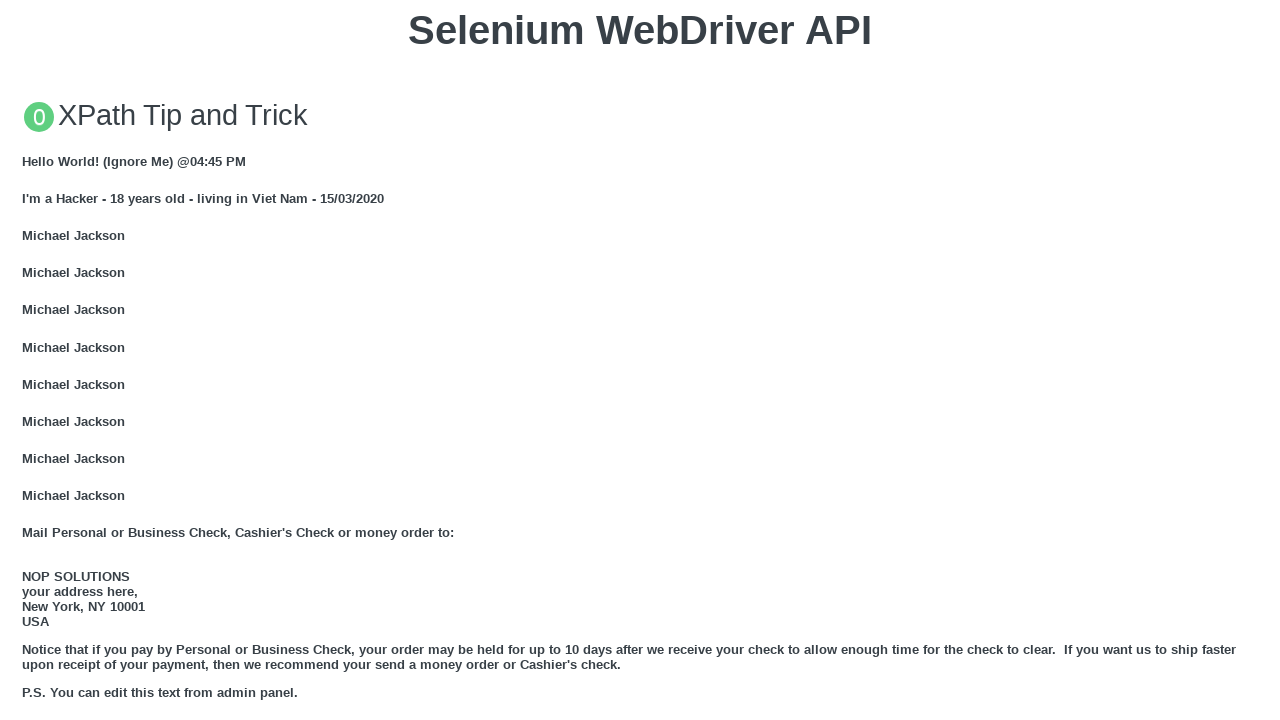

Clicked 'Click for JS Confirm' button to trigger JavaScript confirm dialog at (640, 360) on xpath=//button[text()='Click for JS Confirm']
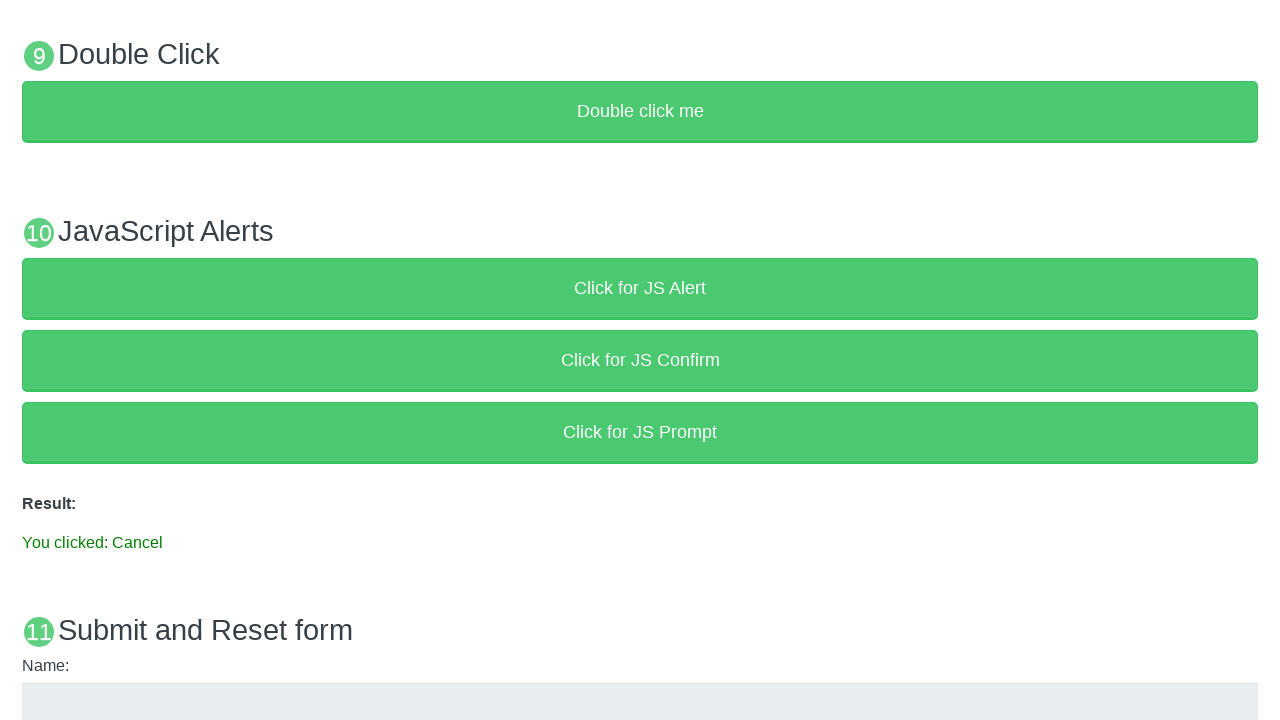

Waited 4000ms for dialog processing
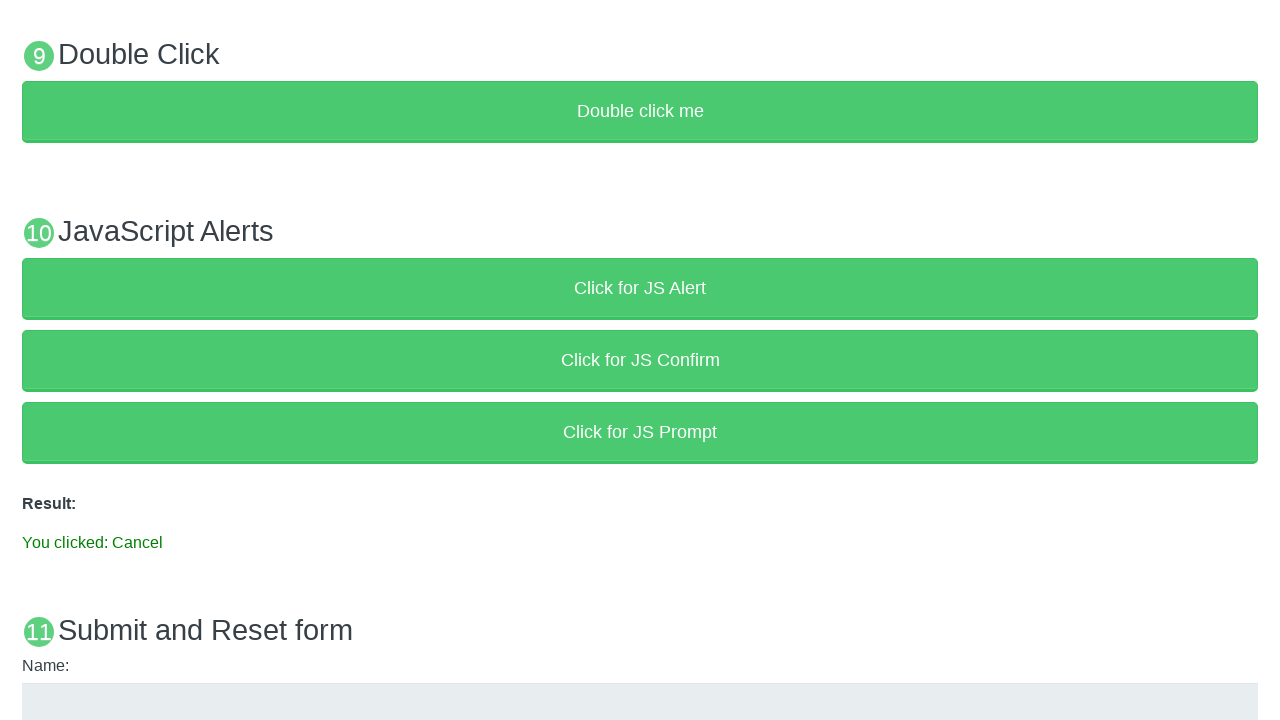

Verified result text shows 'You clicked: Cancel' confirming dialog was dismissed
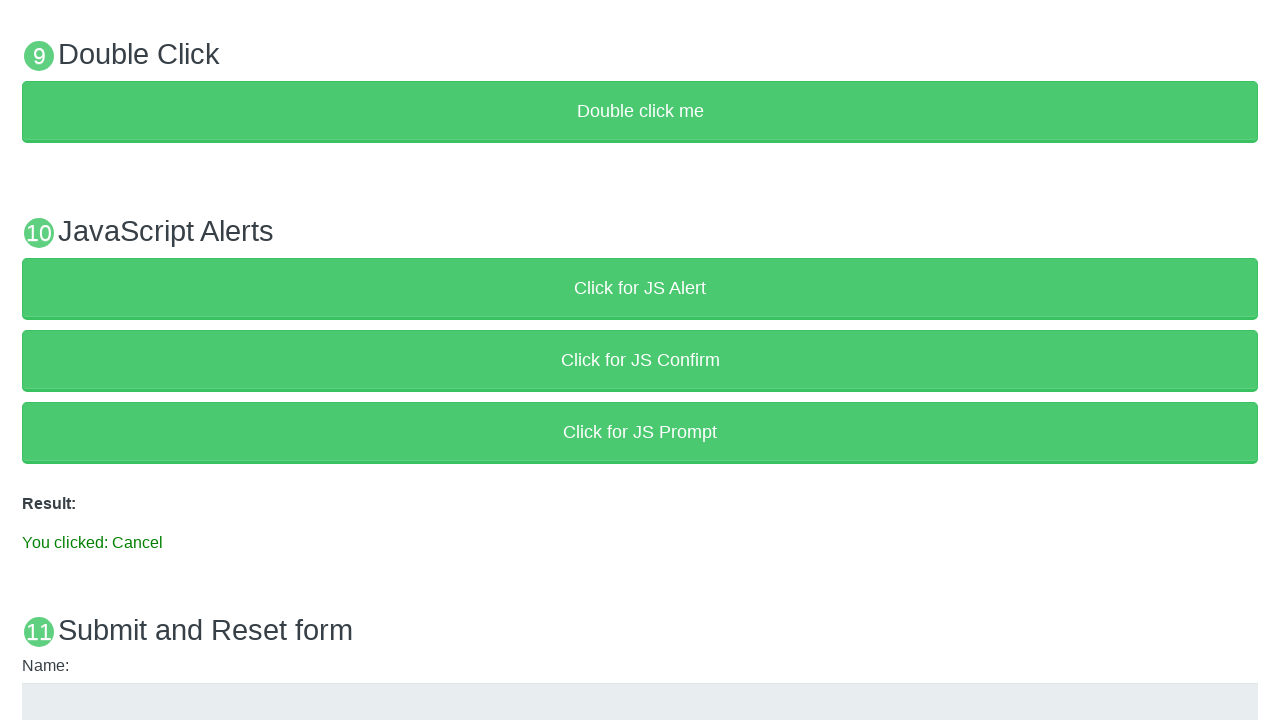

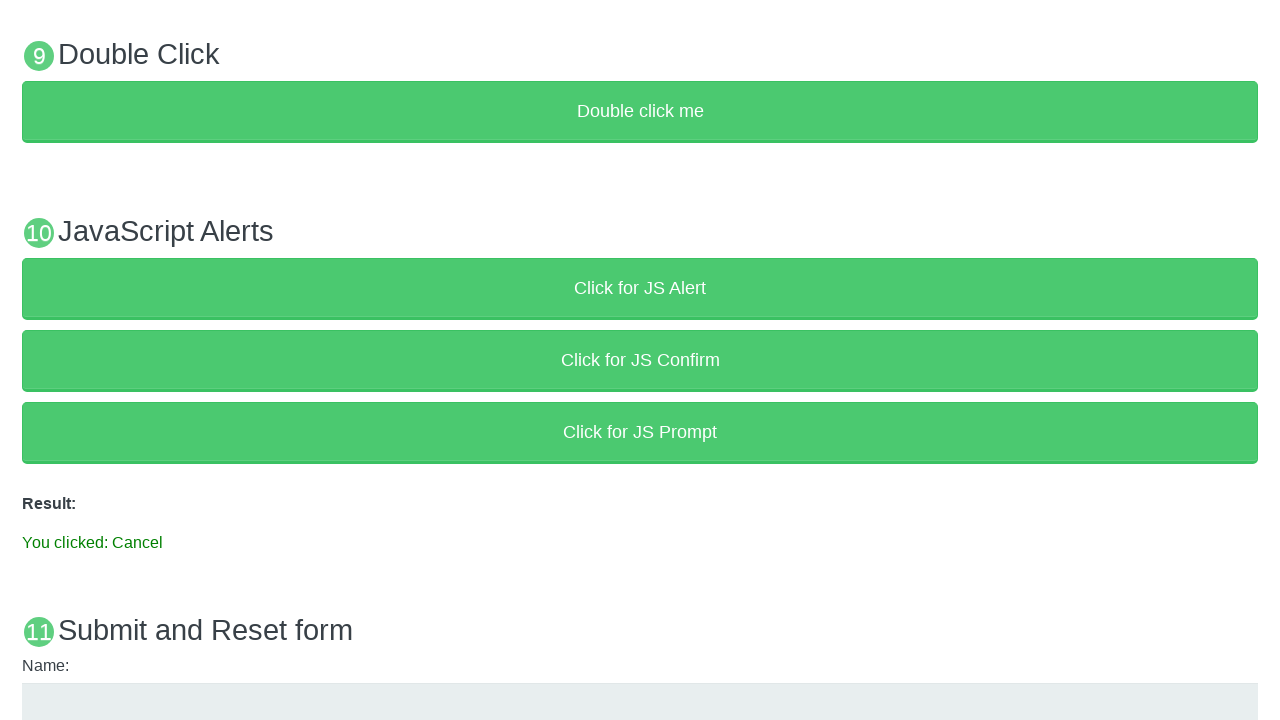